Tests that clicking Clear completed removes completed items from the list

Starting URL: https://demo.playwright.dev/todomvc

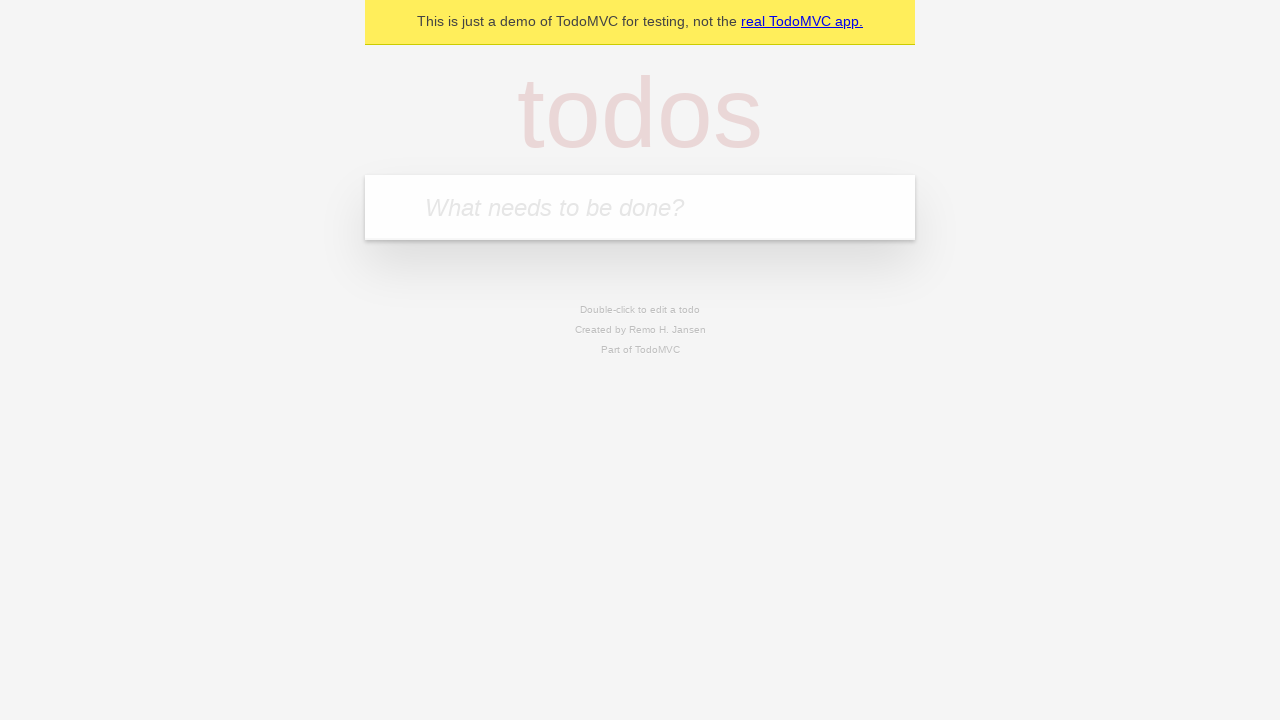

Filled input field with first todo item 'buy some cheese' on internal:attr=[placeholder="What needs to be done?"i]
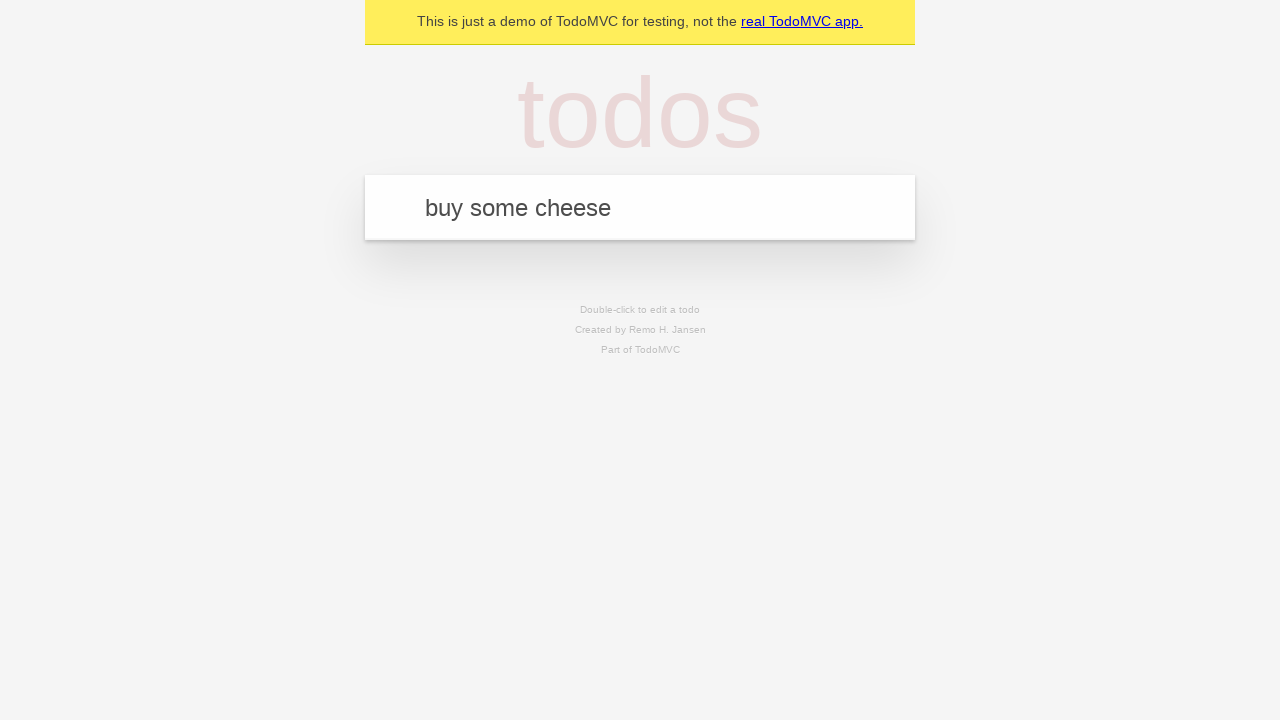

Pressed Enter to add first todo item on internal:attr=[placeholder="What needs to be done?"i]
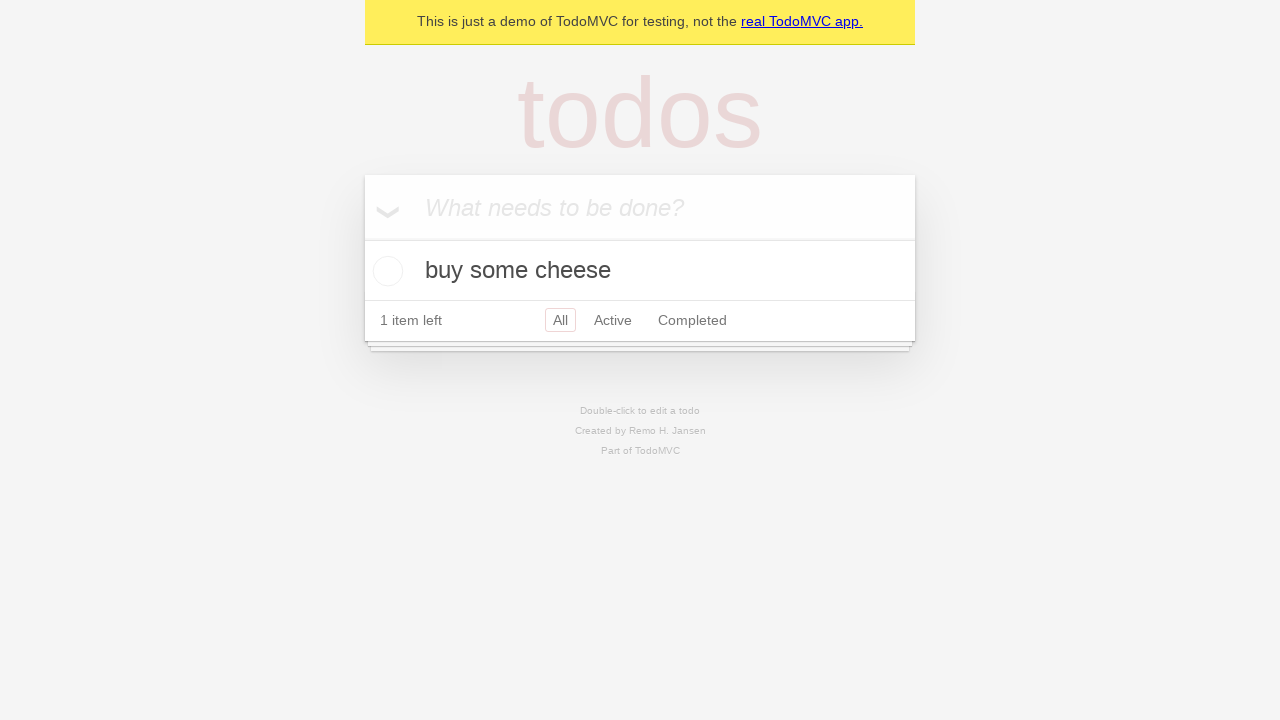

Filled input field with second todo item 'feed the cat' on internal:attr=[placeholder="What needs to be done?"i]
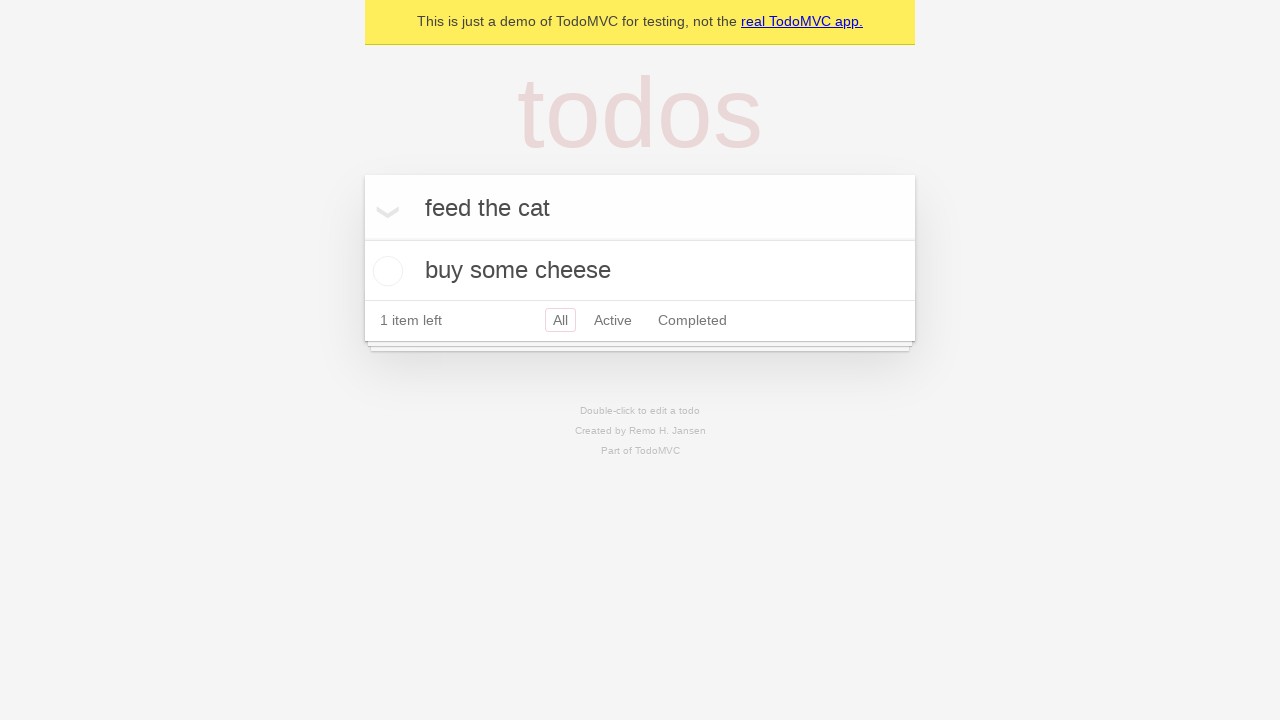

Pressed Enter to add second todo item on internal:attr=[placeholder="What needs to be done?"i]
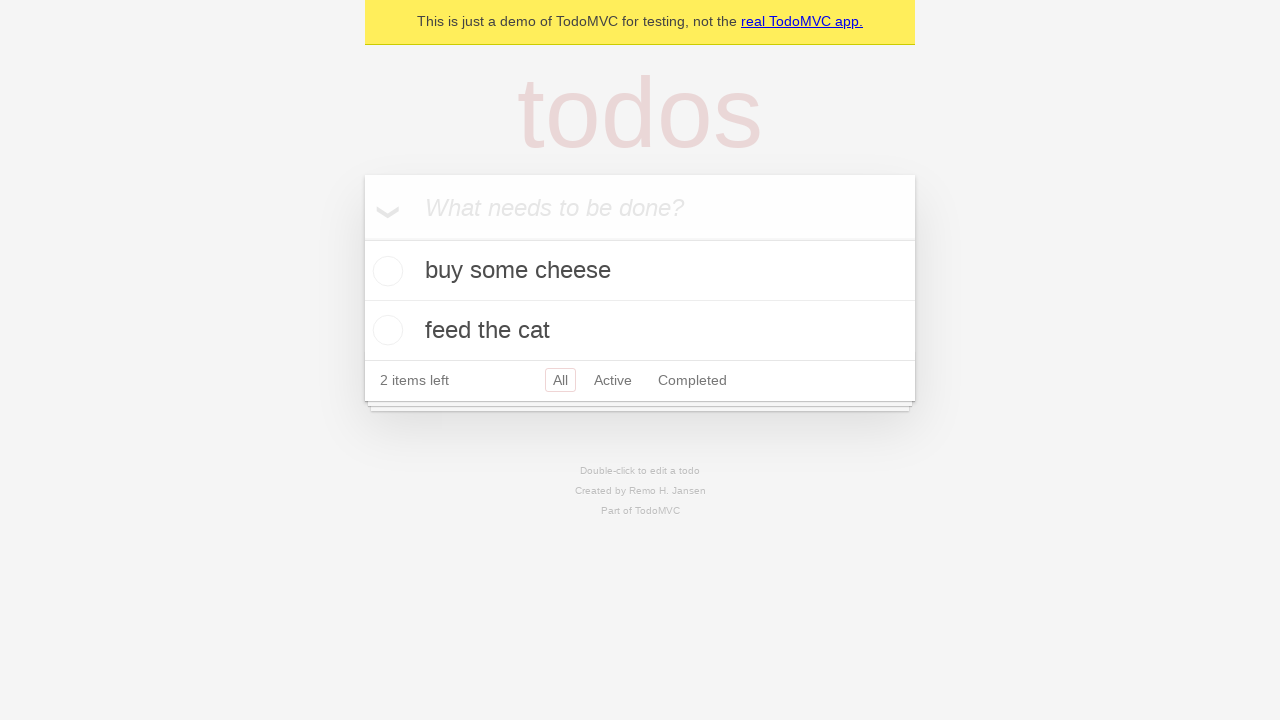

Filled input field with third todo item 'book a doctors appointment' on internal:attr=[placeholder="What needs to be done?"i]
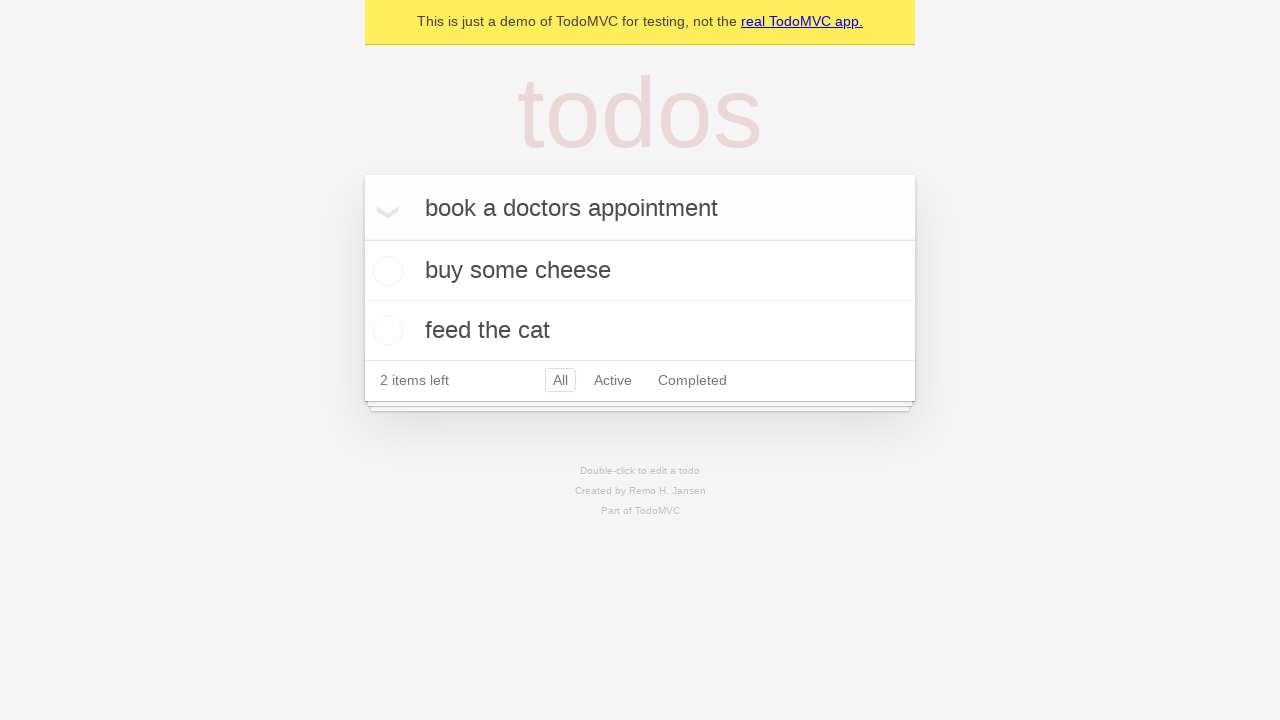

Pressed Enter to add third todo item on internal:attr=[placeholder="What needs to be done?"i]
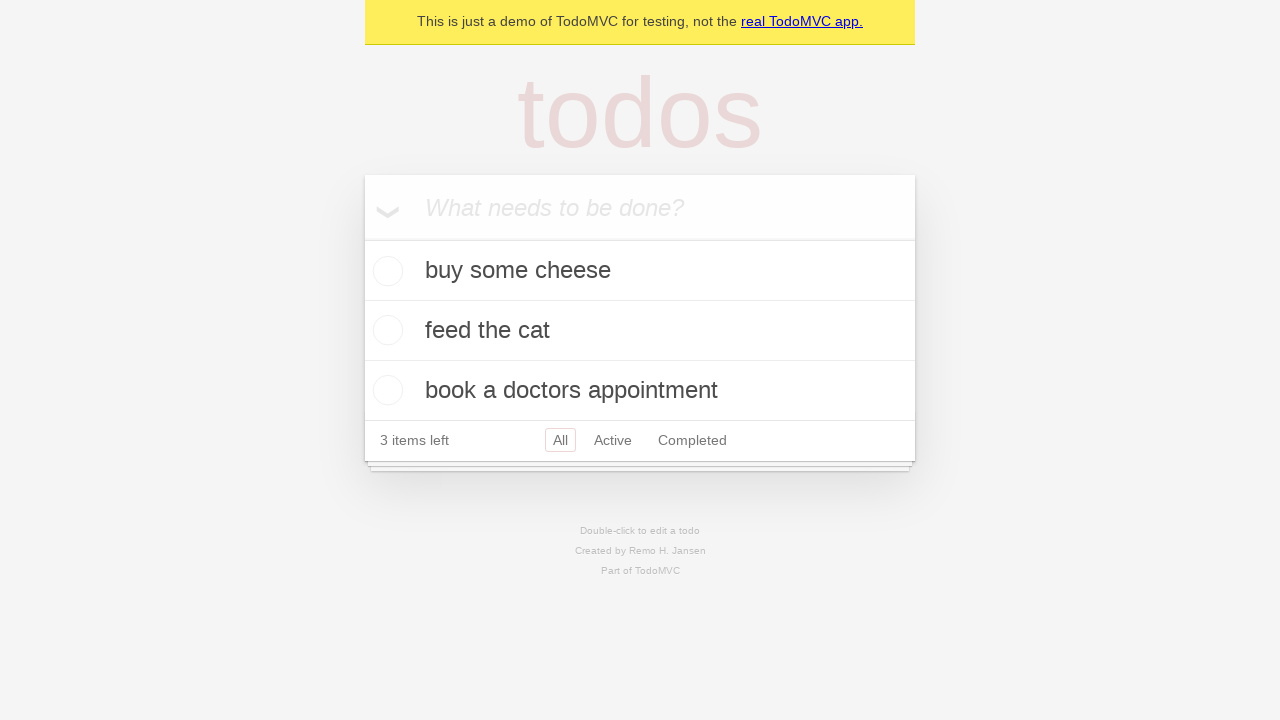

Checked the checkbox for second todo item to mark it as completed at (385, 330) on internal:testid=[data-testid="todo-item"s] >> nth=1 >> internal:role=checkbox
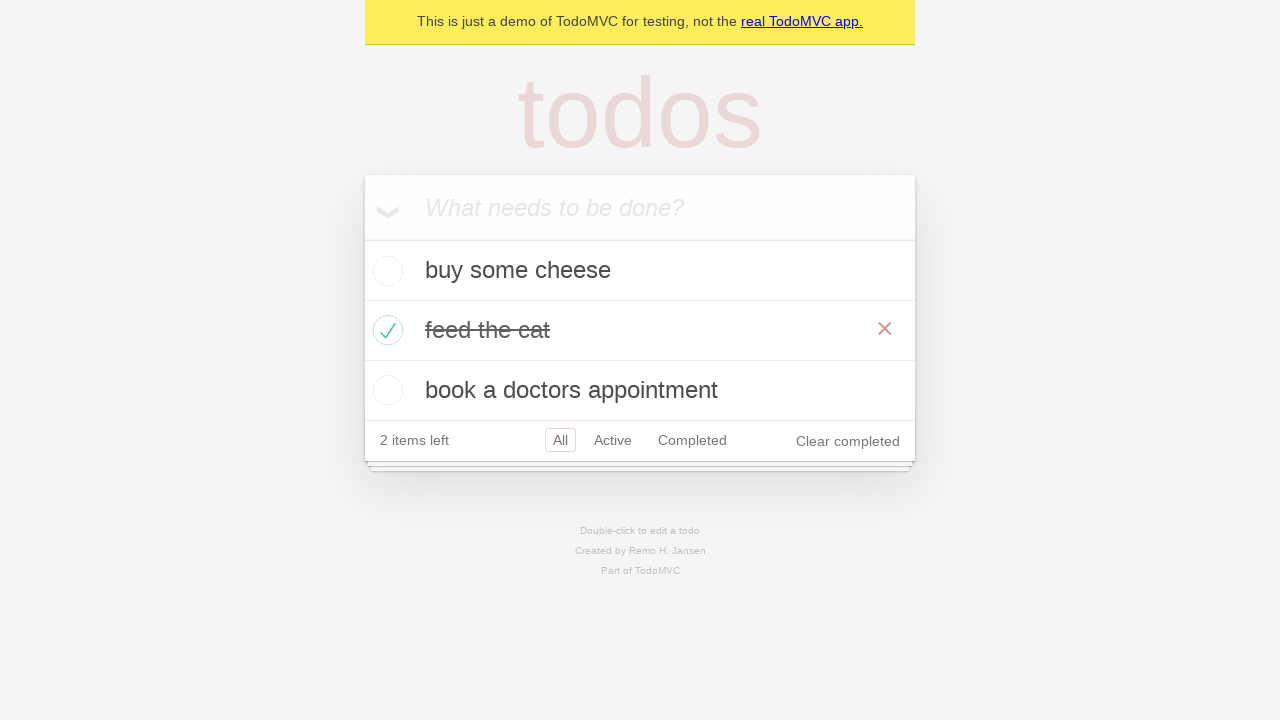

Clicked 'Clear completed' button to remove completed items at (848, 441) on internal:role=button[name="Clear completed"i]
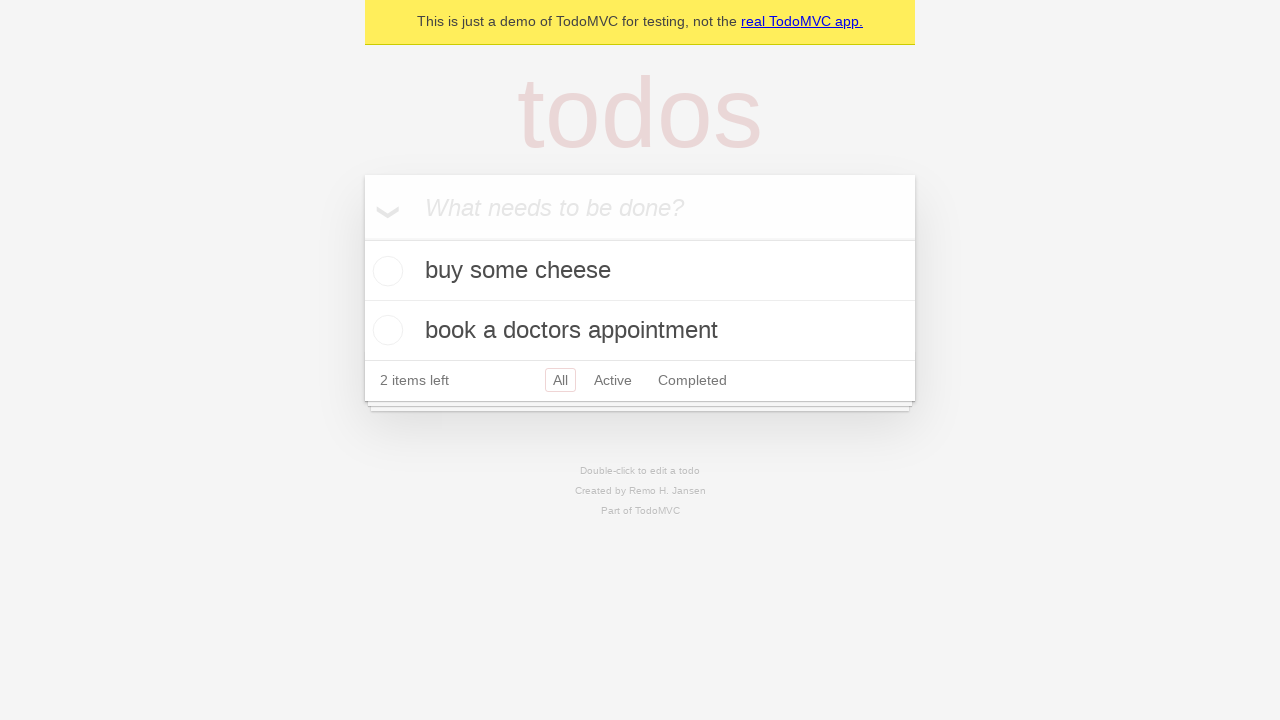

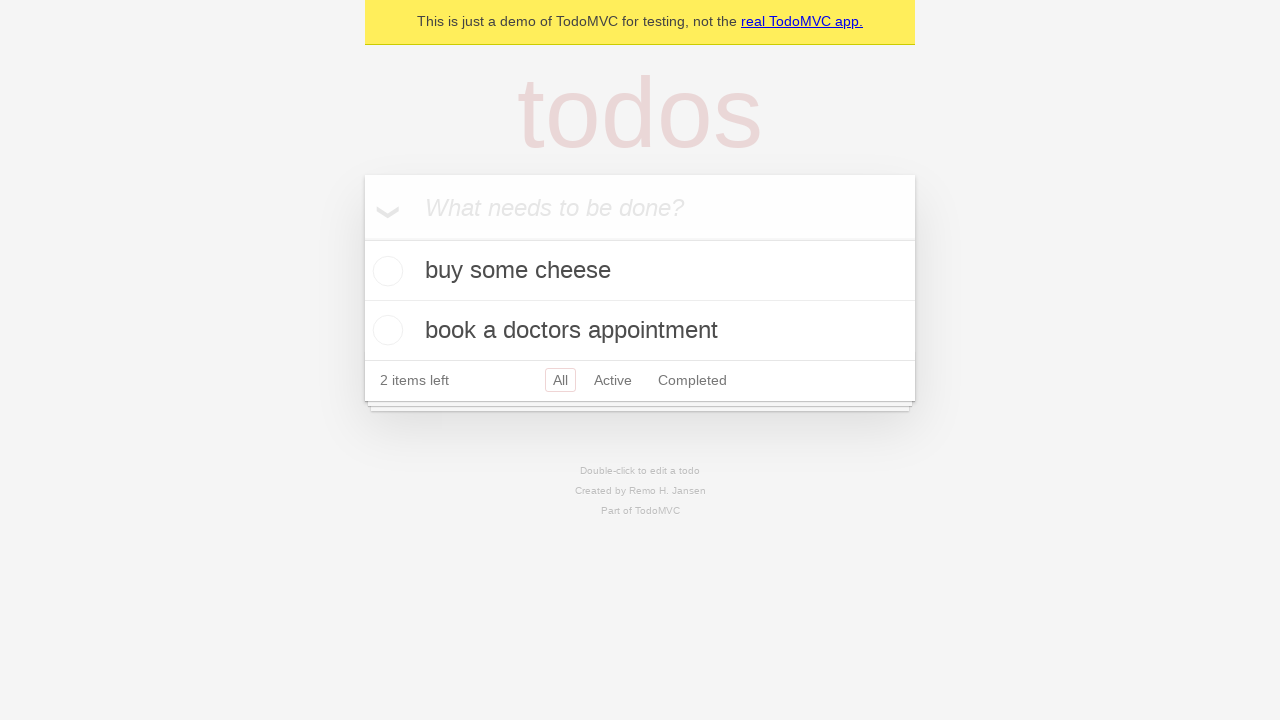